Tests dynamic loading functionality by clicking a start button and waiting for hidden content to become visible

Starting URL: https://the-internet.herokuapp.com/dynamic_loading/1

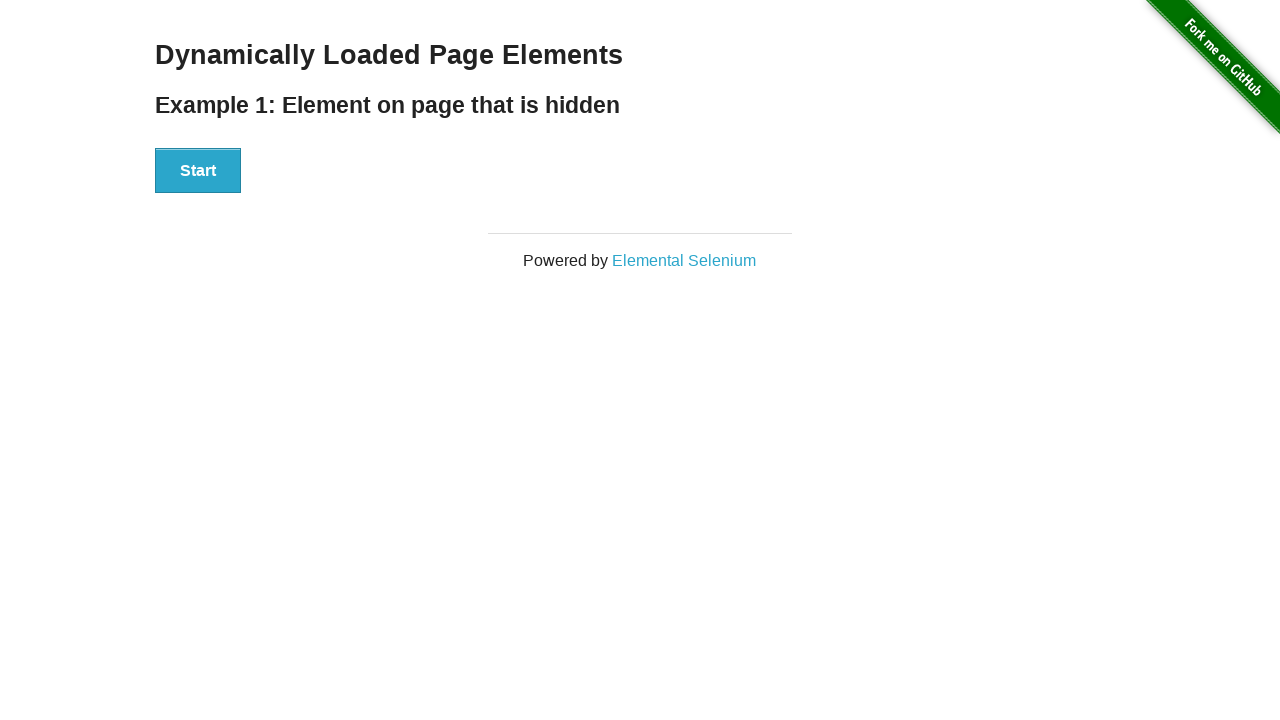

Navigated to dynamic loading test page
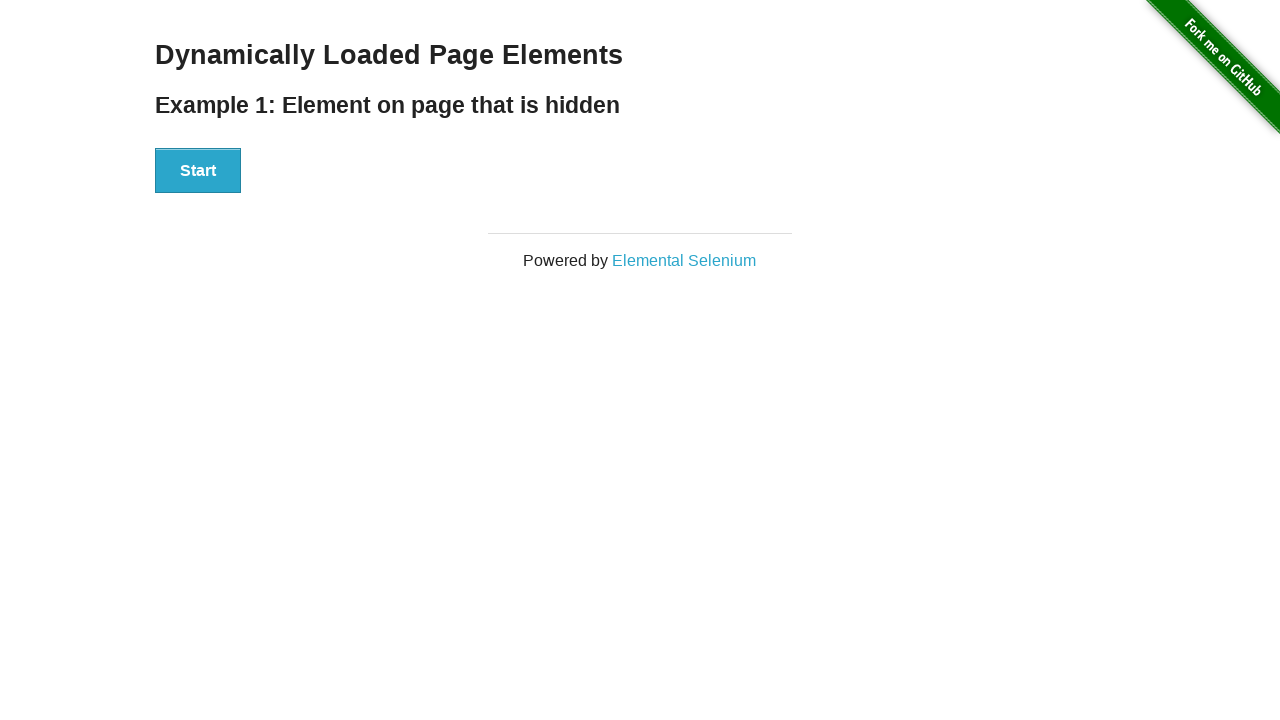

Clicked start button to trigger dynamic loading at (198, 171) on #start>button
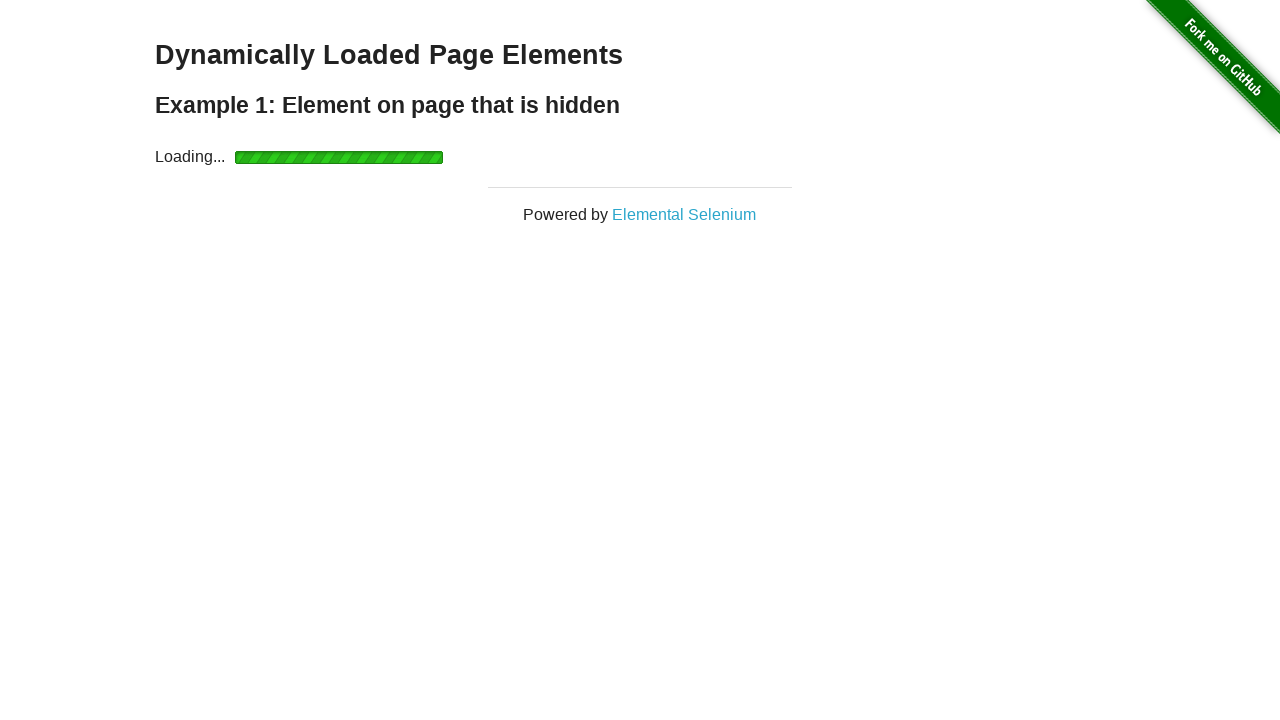

Waited for dynamically loaded content to become visible
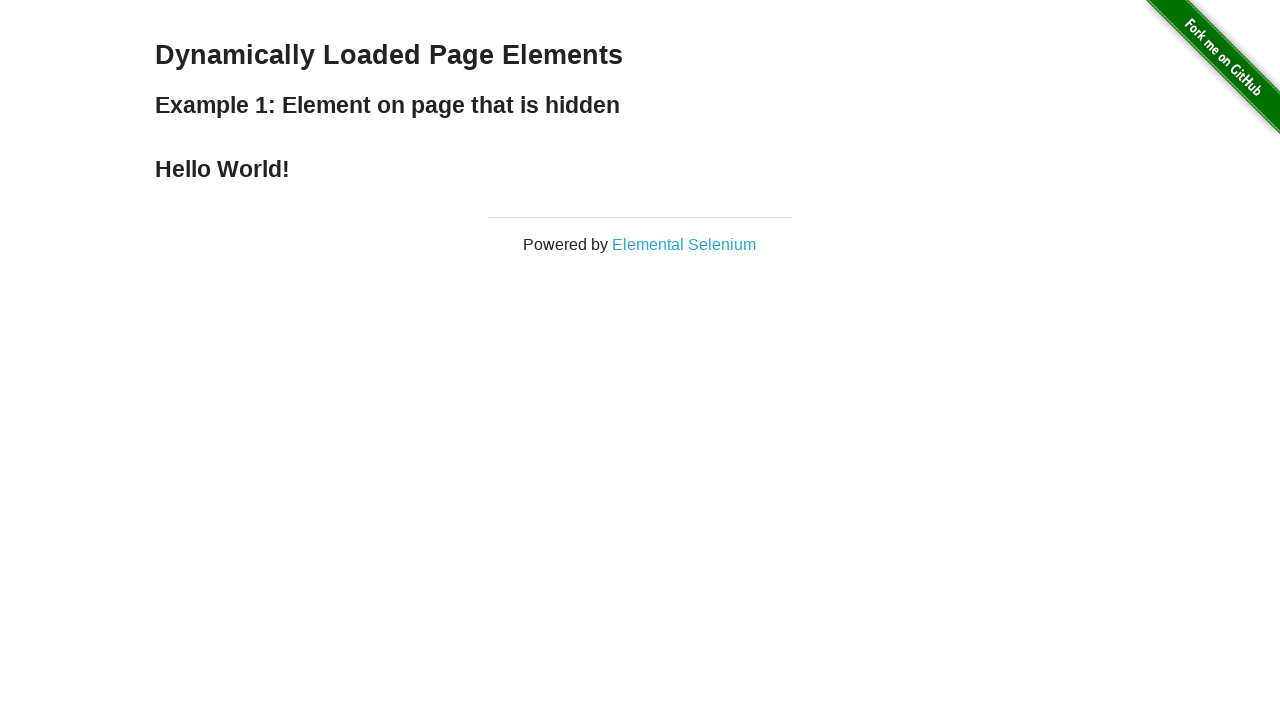

Clicked the revealed 'Hello World' element at (640, 169) on #finish>h4
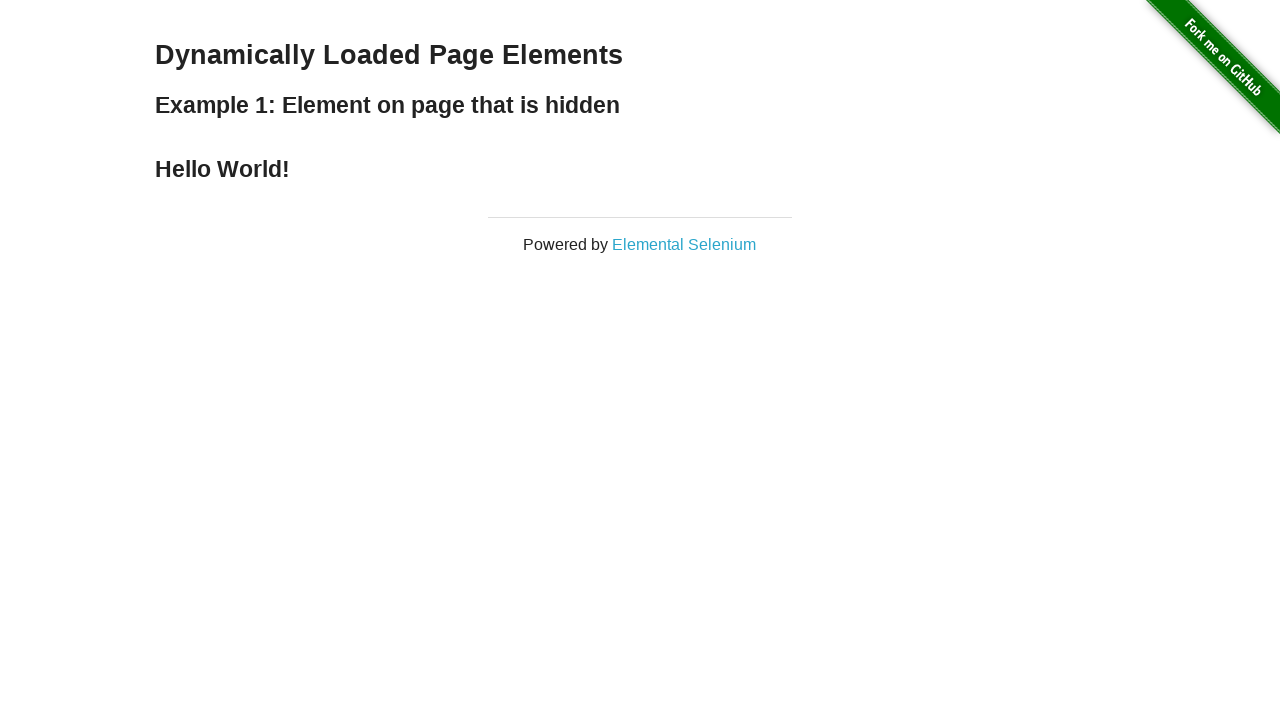

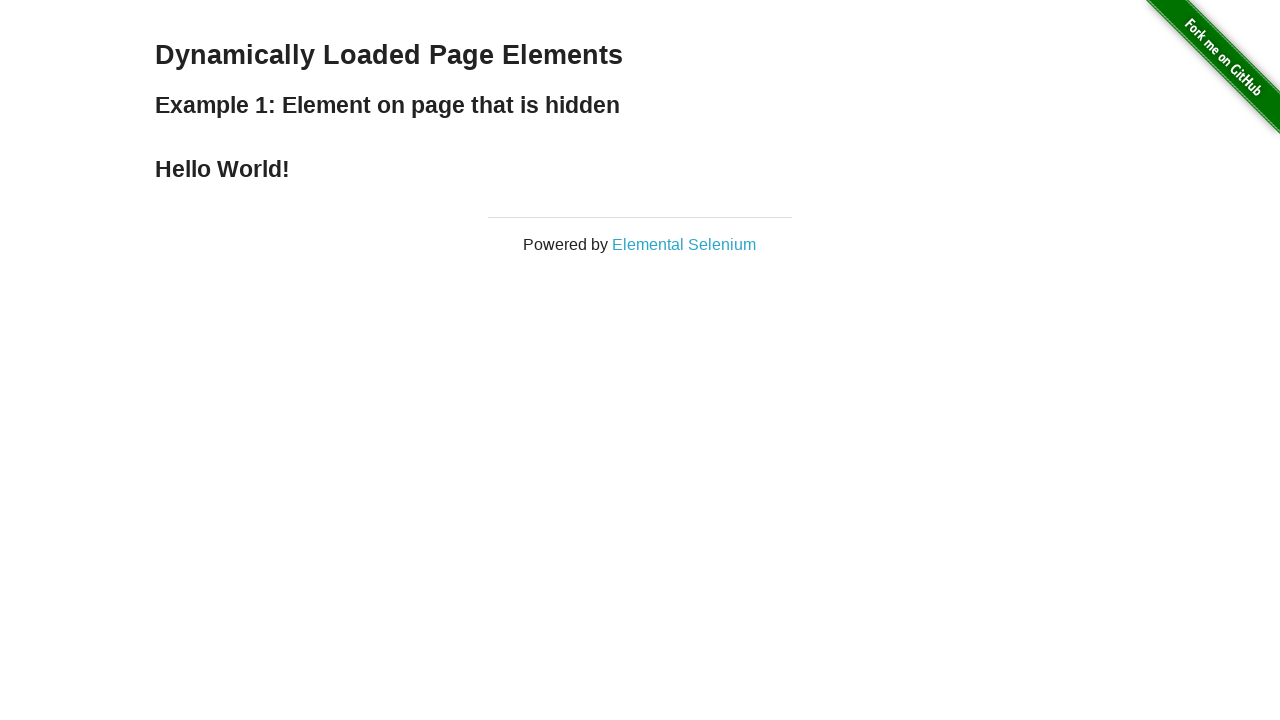